Navigates to a student registration form and verifies that radio button elements are present and can be interacted with by selecting one of the gender radio buttons.

Starting URL: https://www.automationtestinginsider.com/2019/08/student-registration-form.html

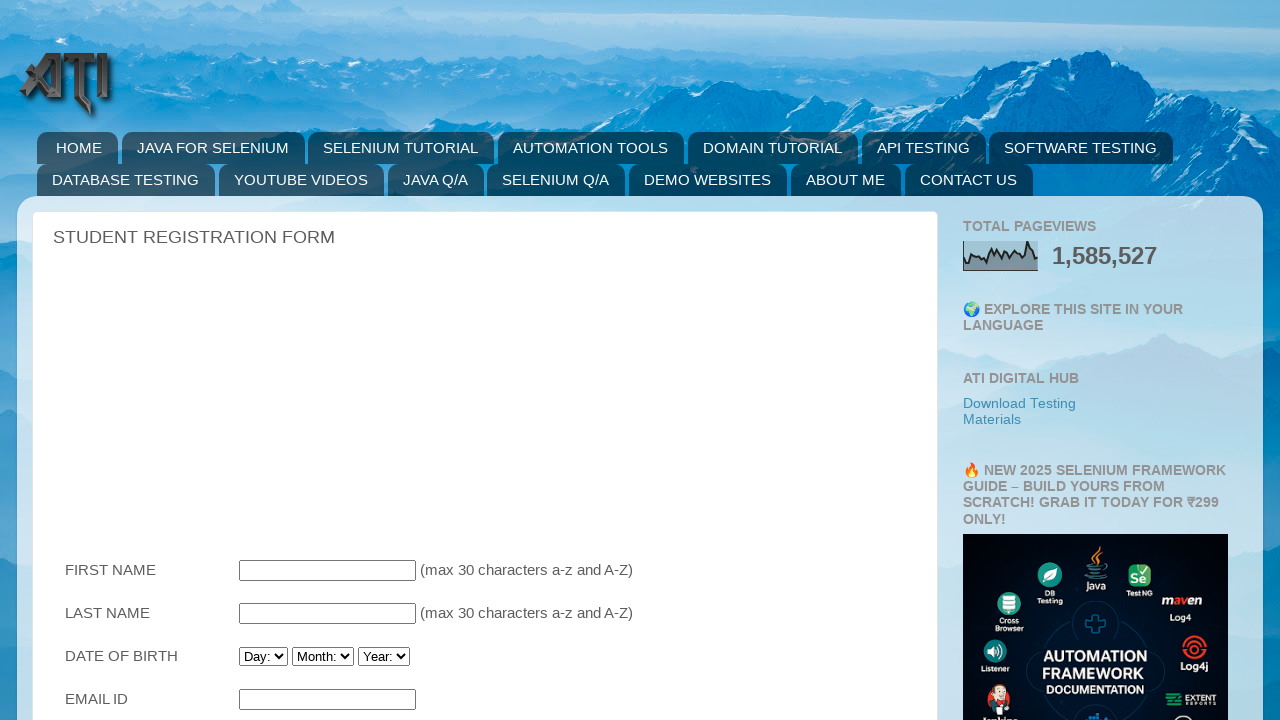

Waited for radio button elements to be present on the page
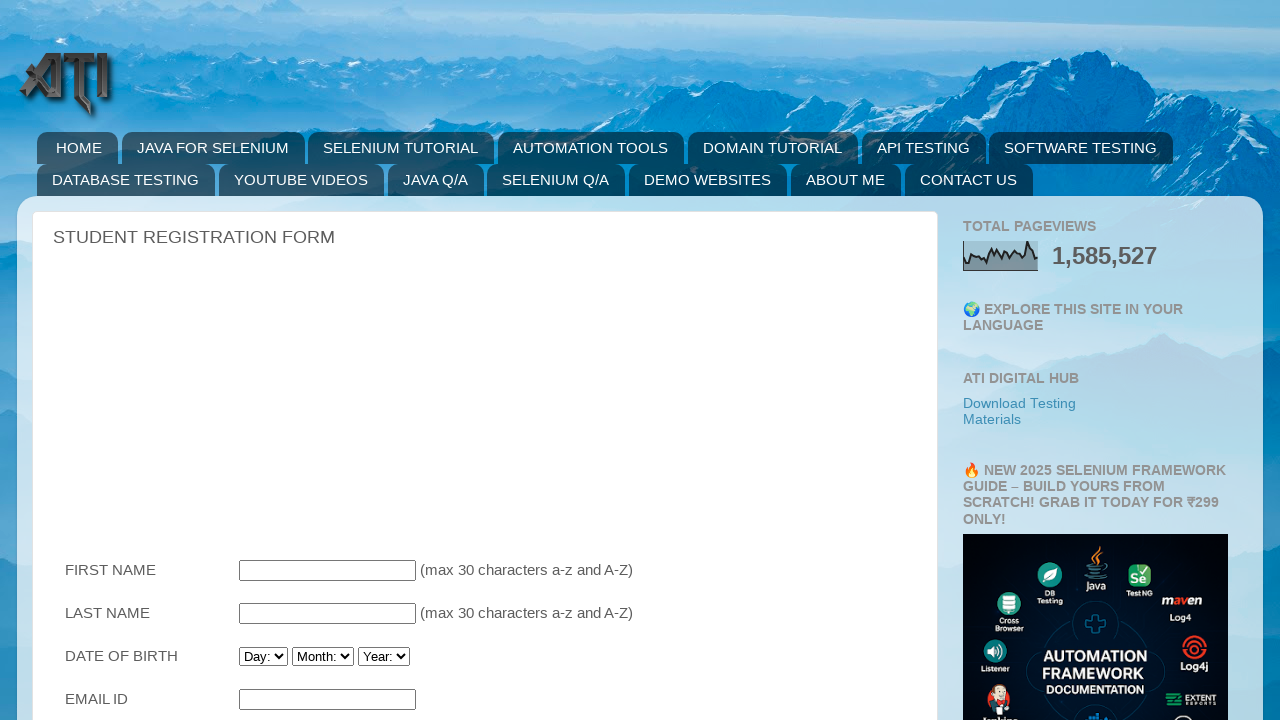

Located all radio button elements on the form
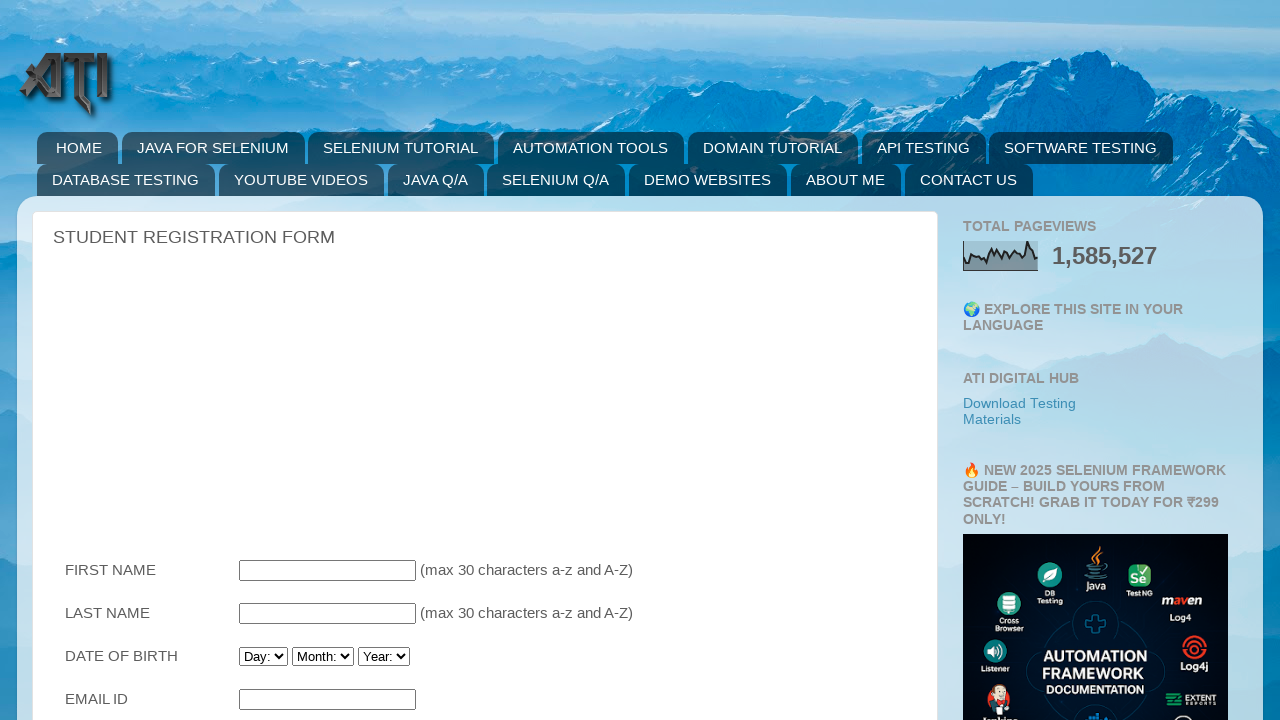

Verified 6 radio buttons are present on the form
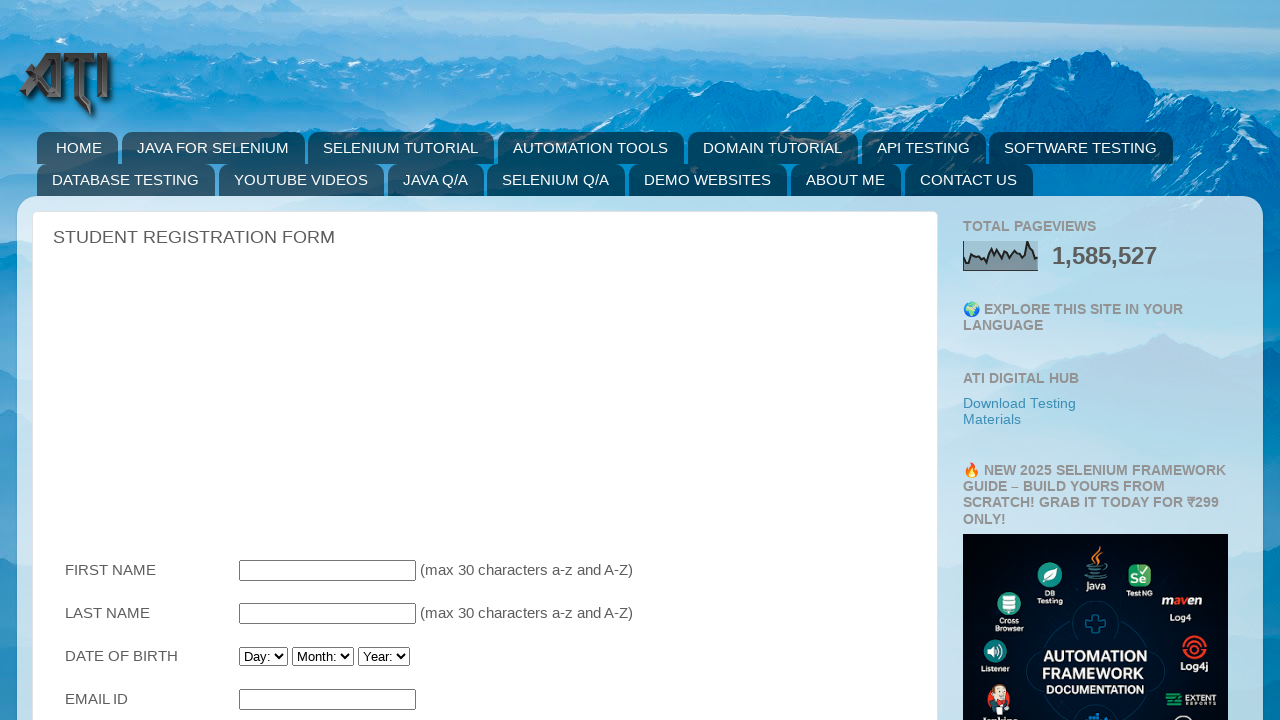

Clicked the 'Male' gender radio button to verify interactivity at (286, 360) on input[type='radio'][value='Male']
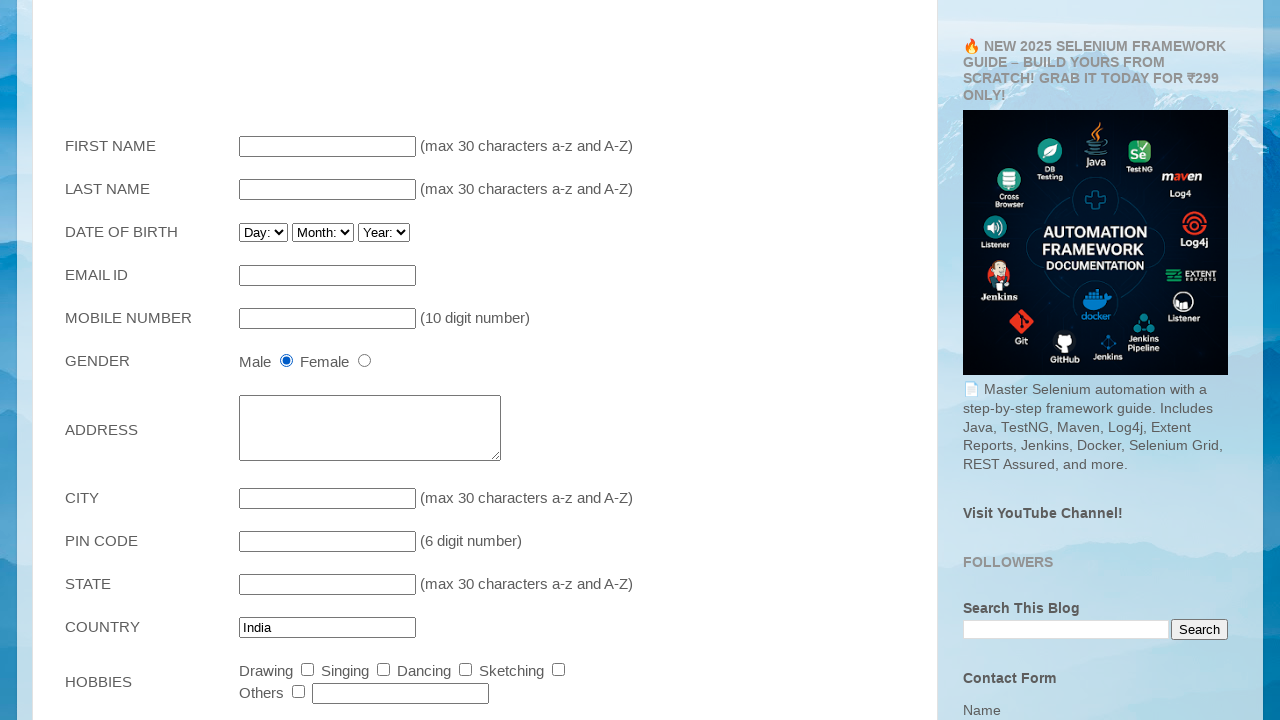

Verified that the 'Male' radio button is now selected
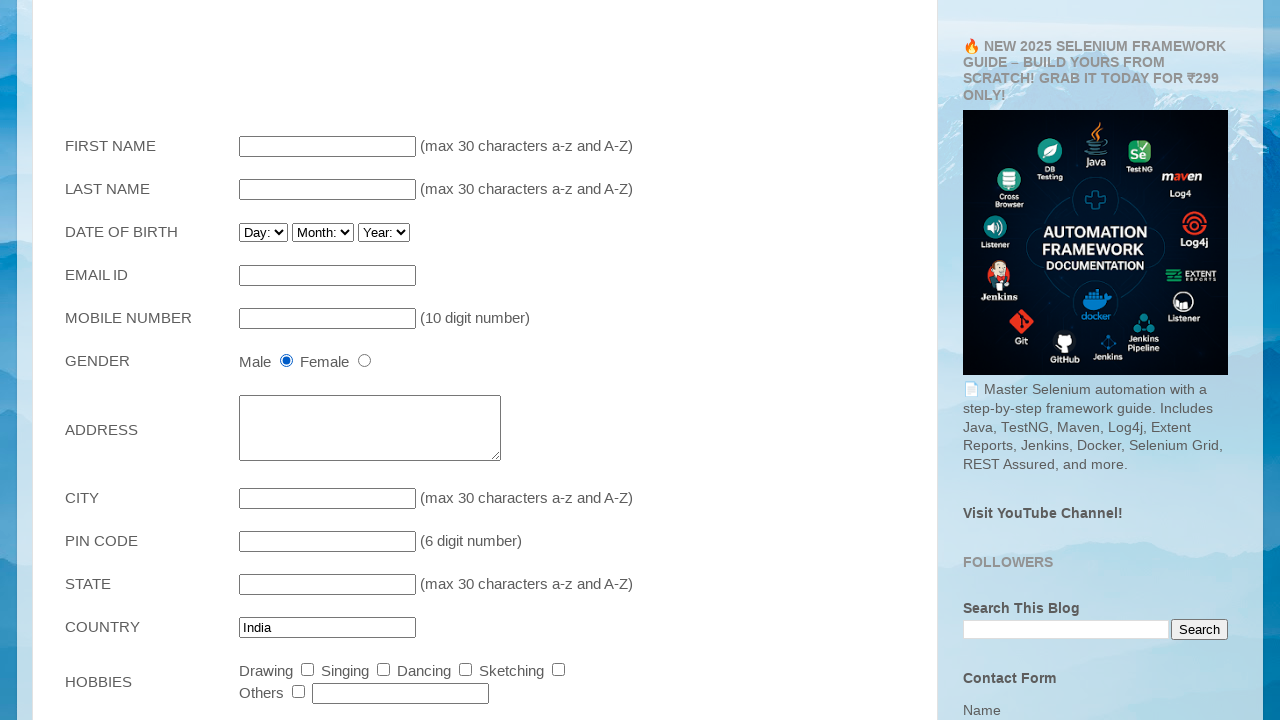

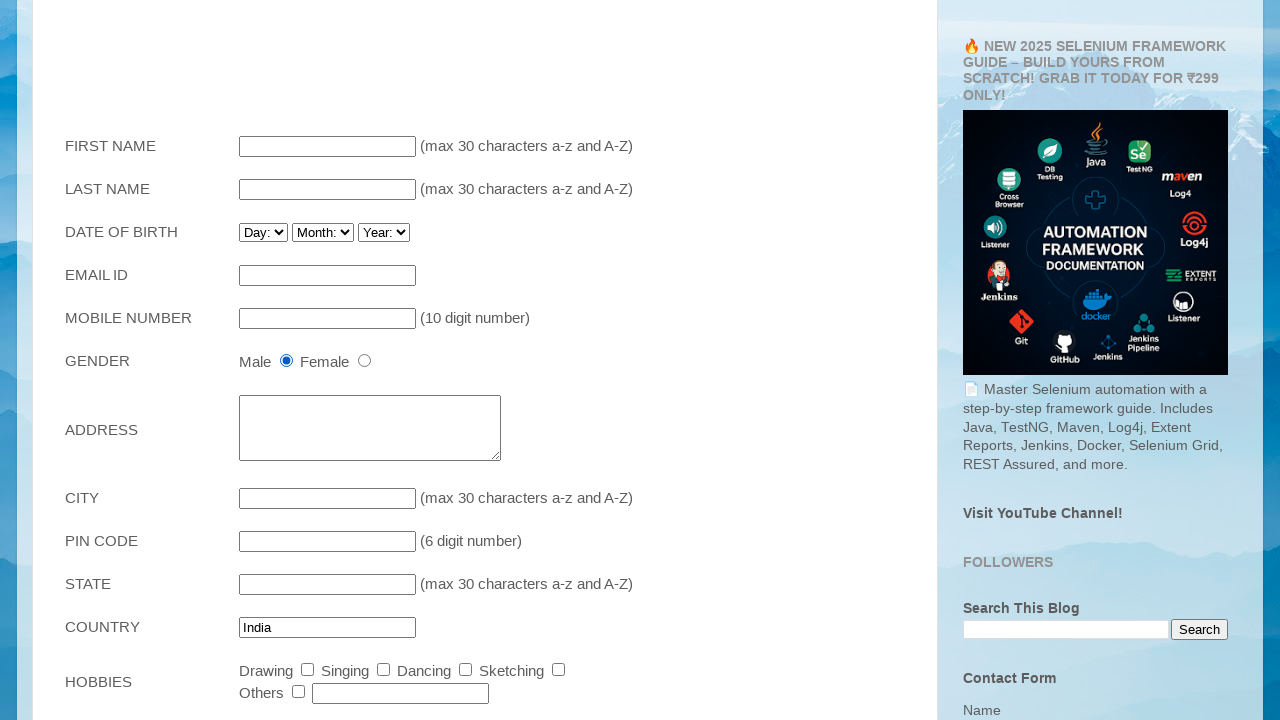